Tests automatic tab switching from Phone to Email when email is entered

Starting URL: https://b2c.passport.rt.ru

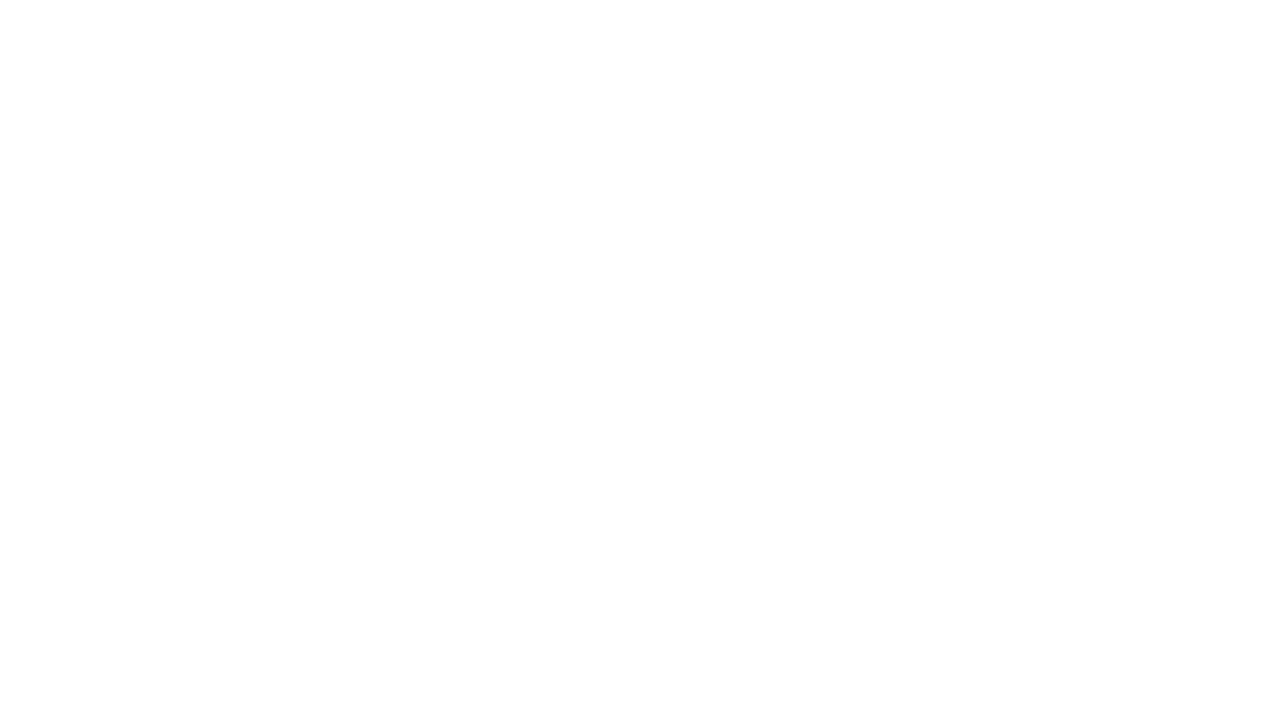

Clicked on Phone tab at (800, 171) on #t-btn-tab-phone
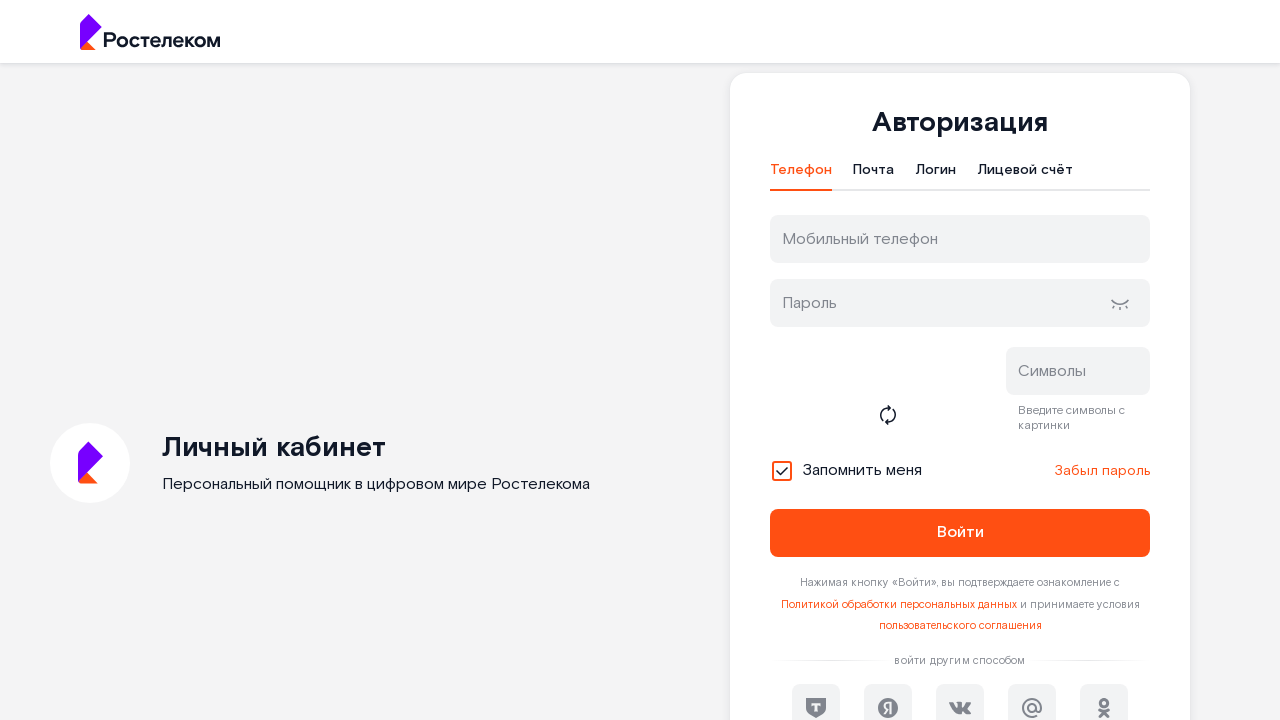

Entered email 'alex@mail.ru' in username field on #username
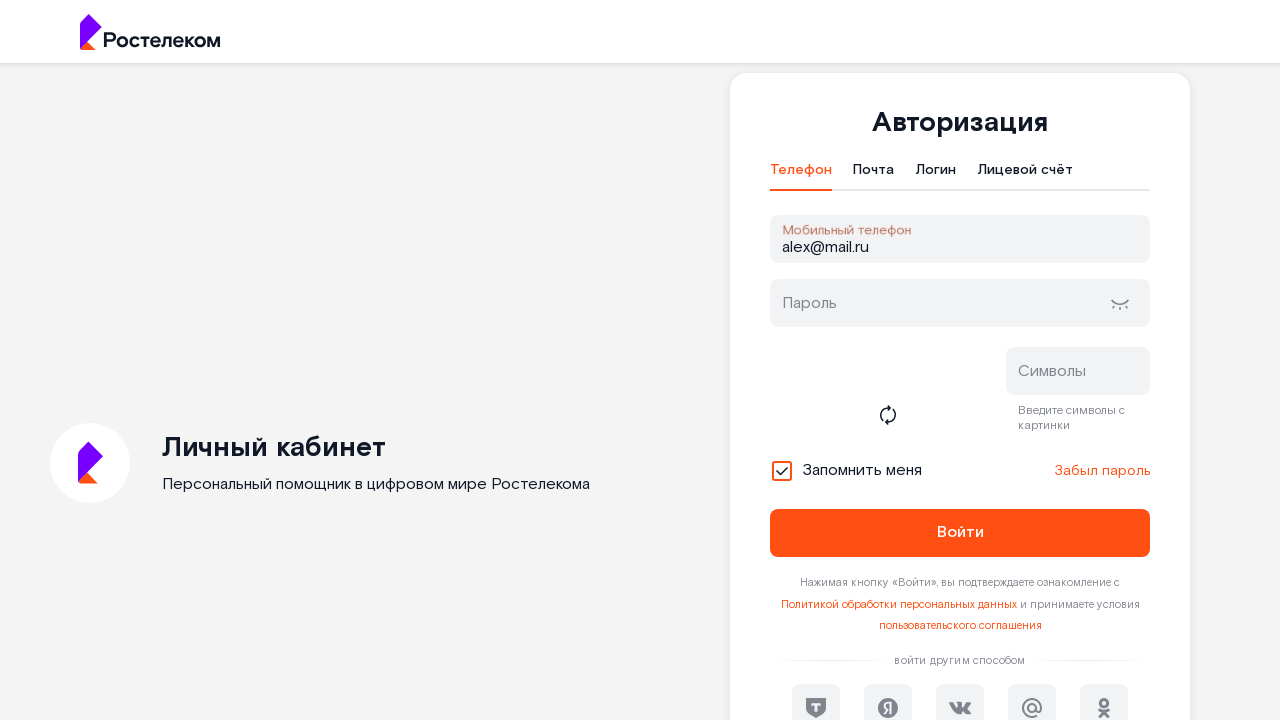

Clicked password field to trigger automatic tab switch at (960, 303) on #password
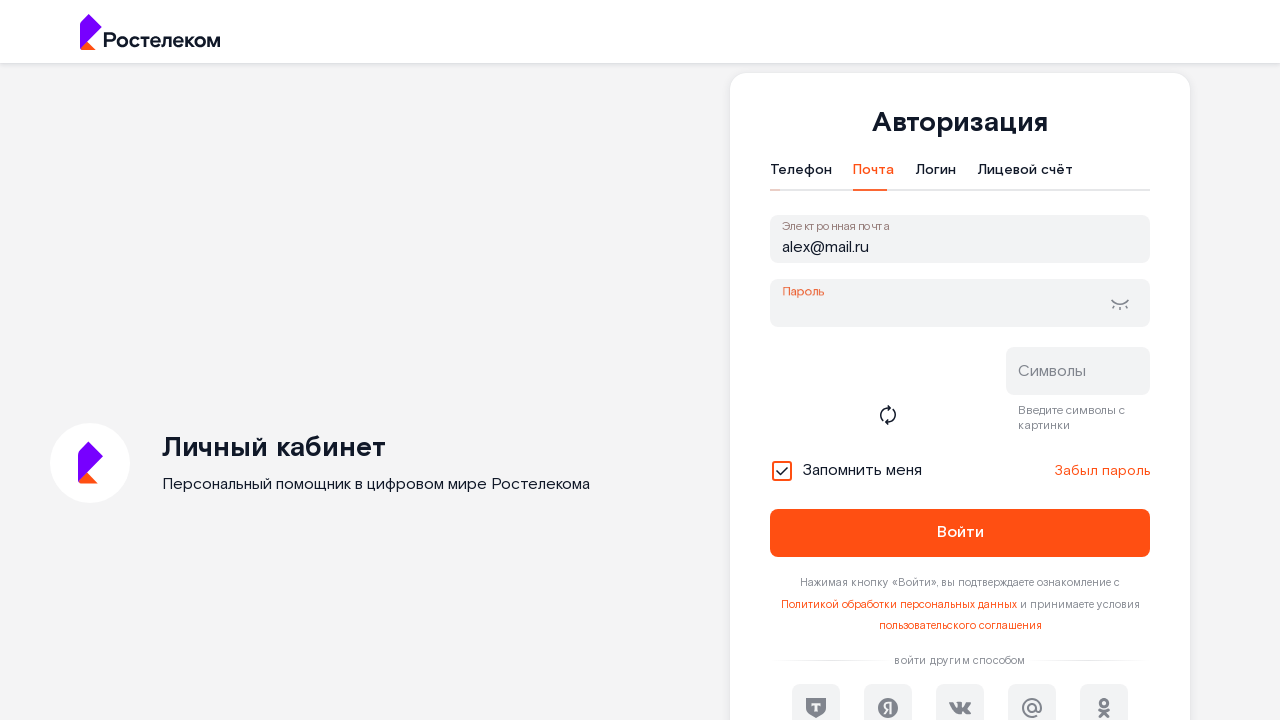

Verified Email tab is now active after automatic switch from Phone tab
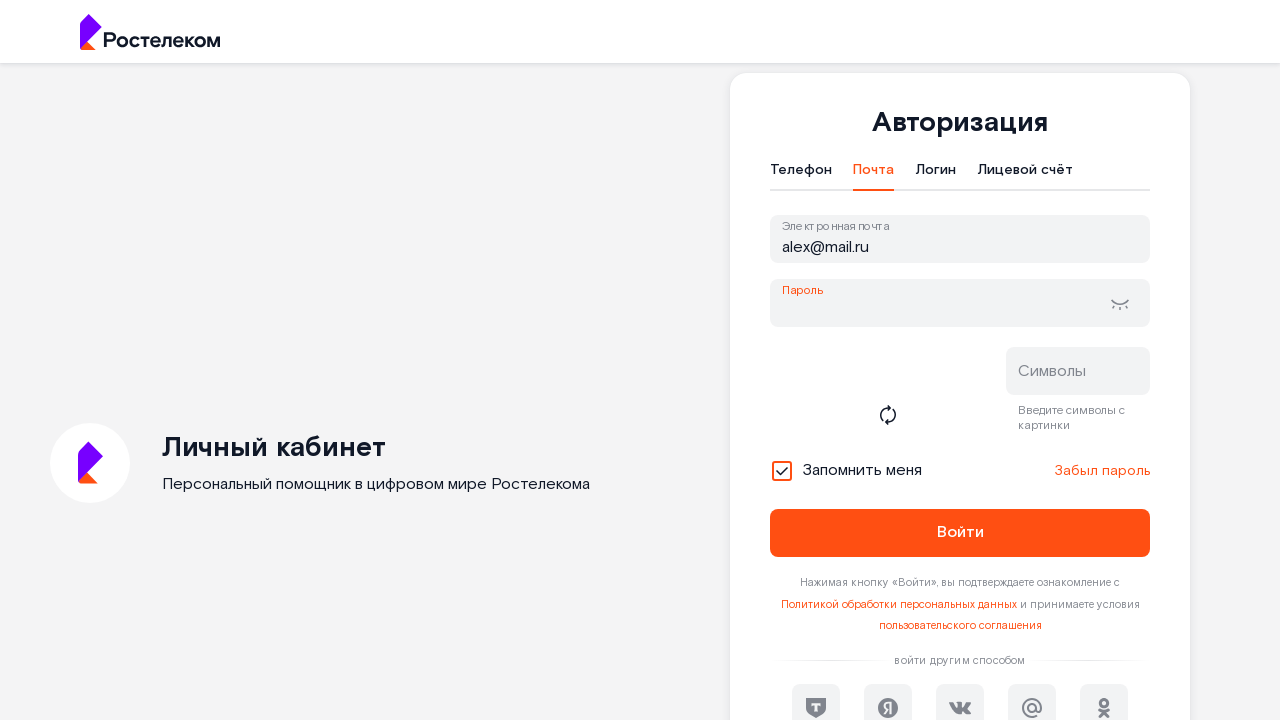

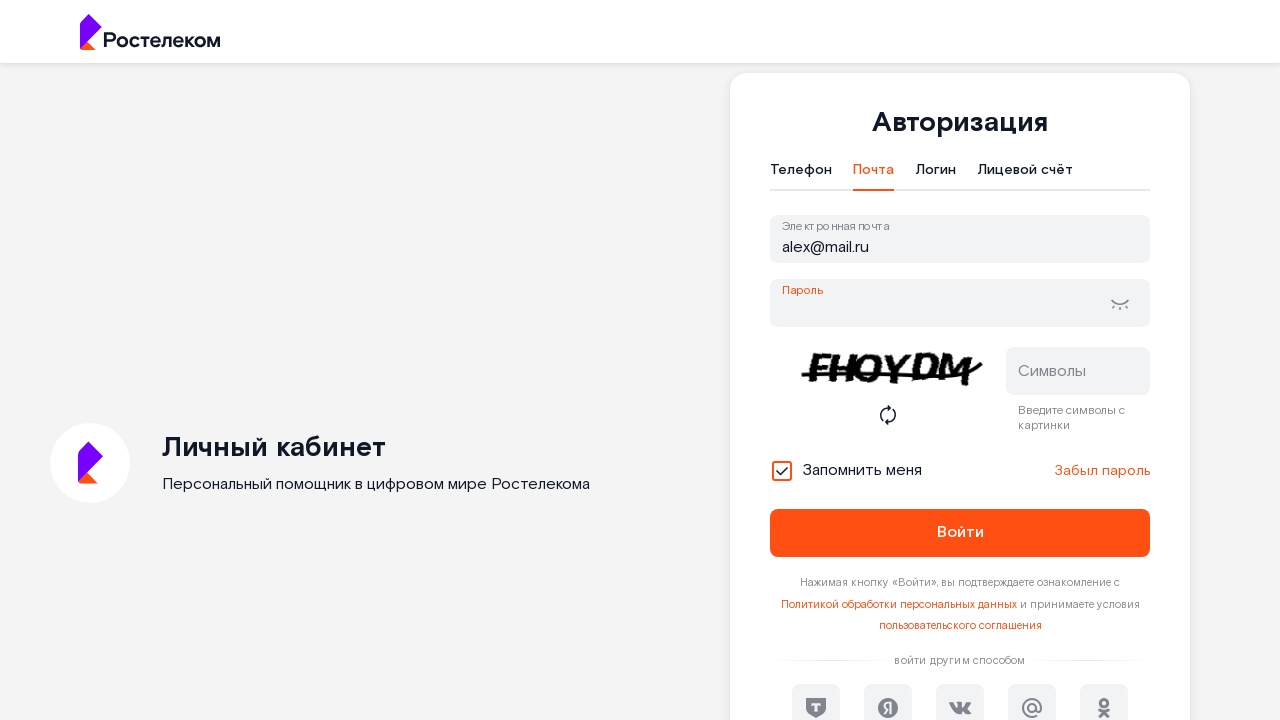